Navigates to the Katalon demo healthcare site and clicks the "Make Appointment" button to reach the login page

Starting URL: https://katalon-demo-cura.herokuapp.com/

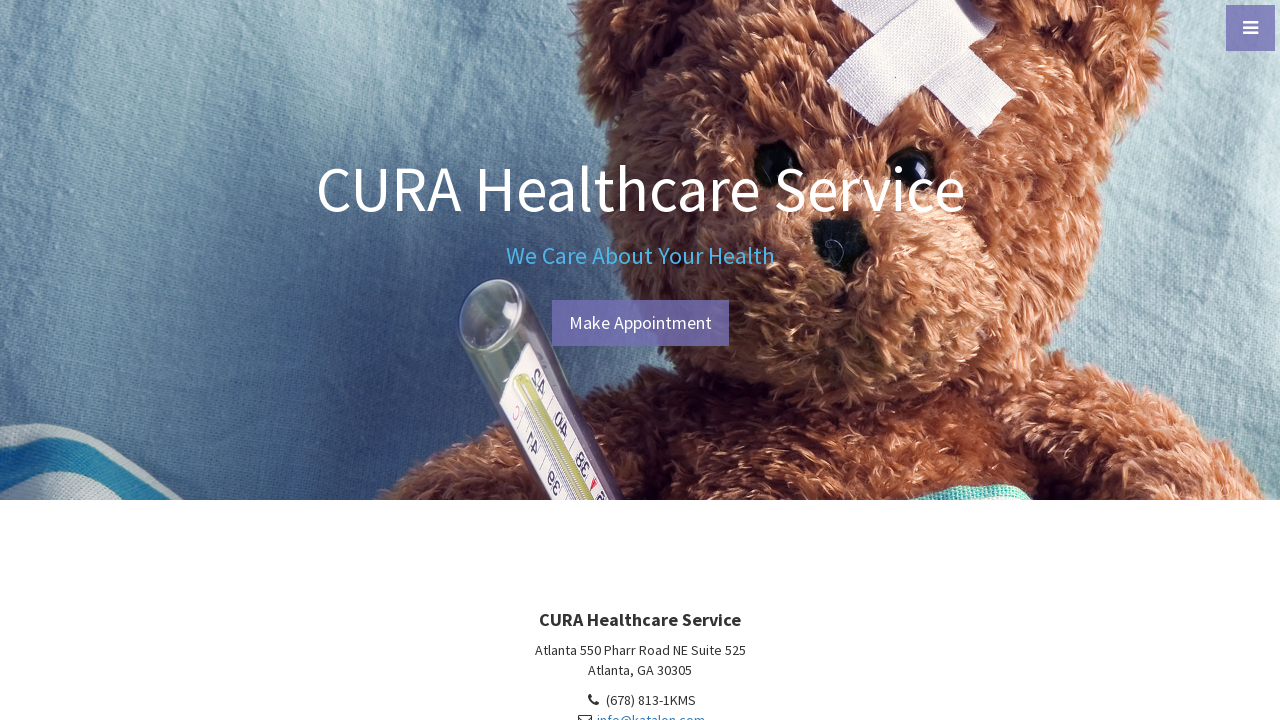

Navigated to Katalon demo healthcare site
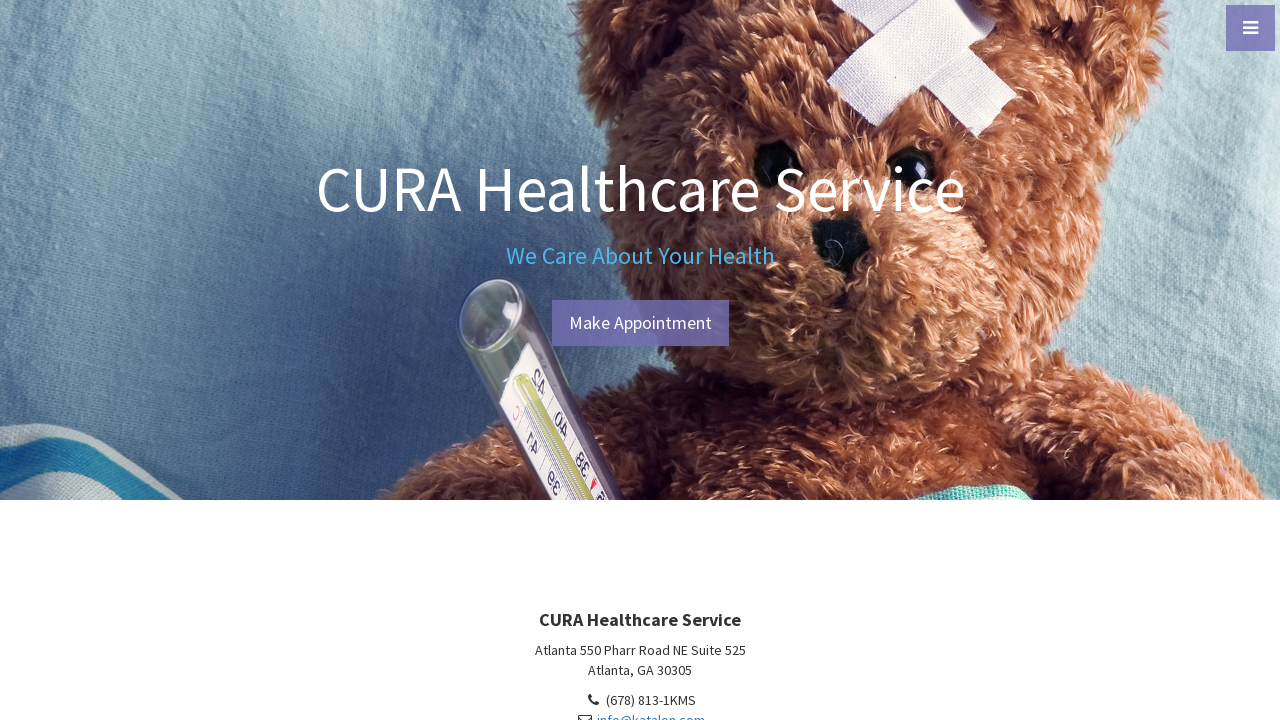

Clicked the 'Make Appointment' button at (640, 323) on #btn-make-appointment
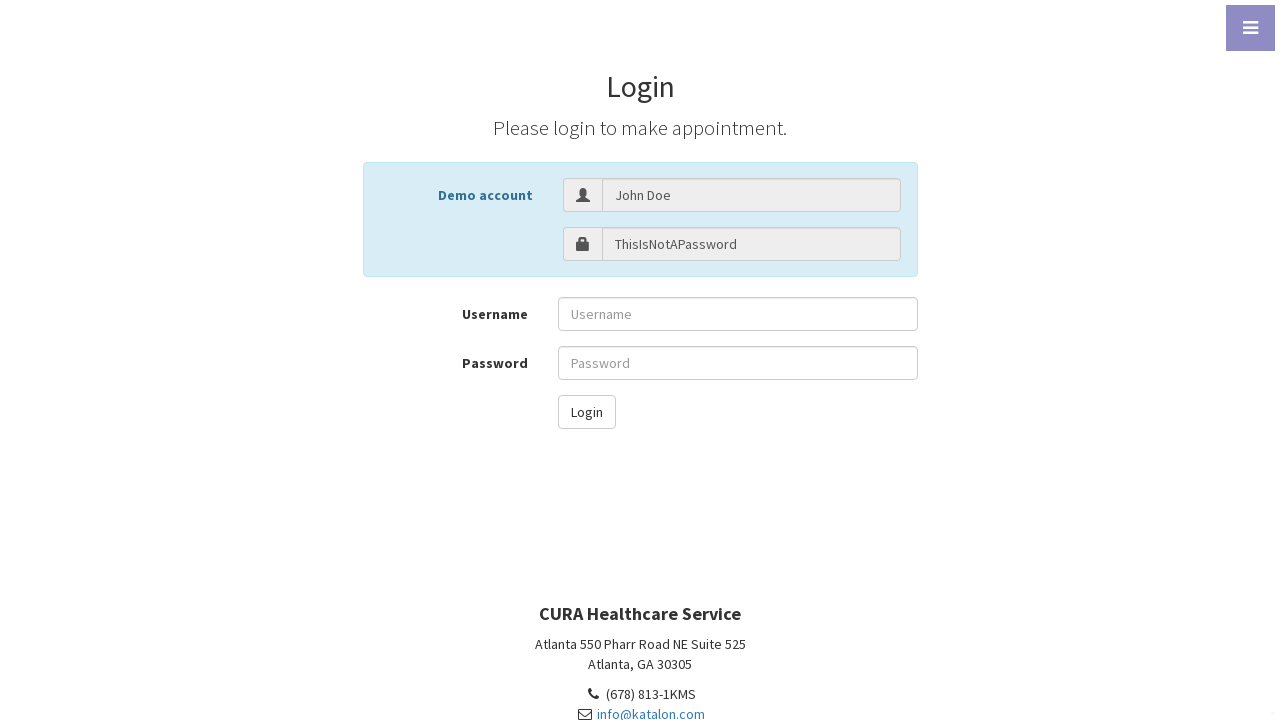

Waited for navigation to login page
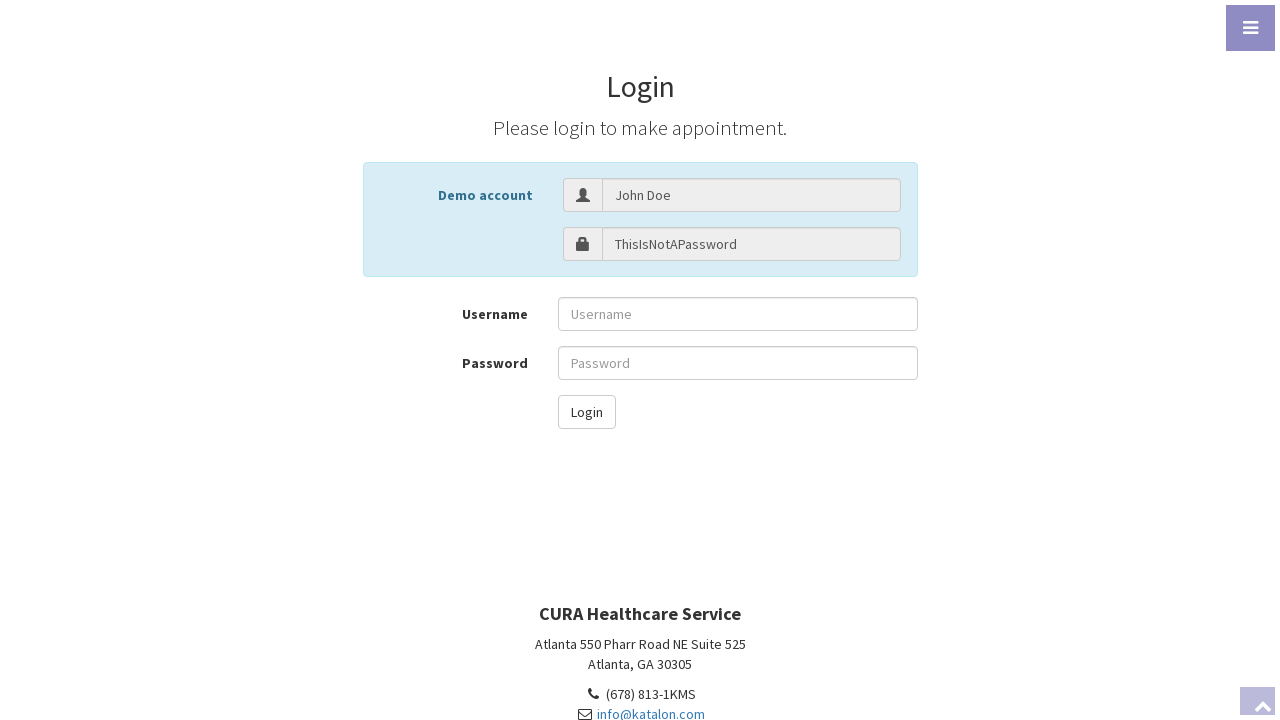

Verified that we are on the login page
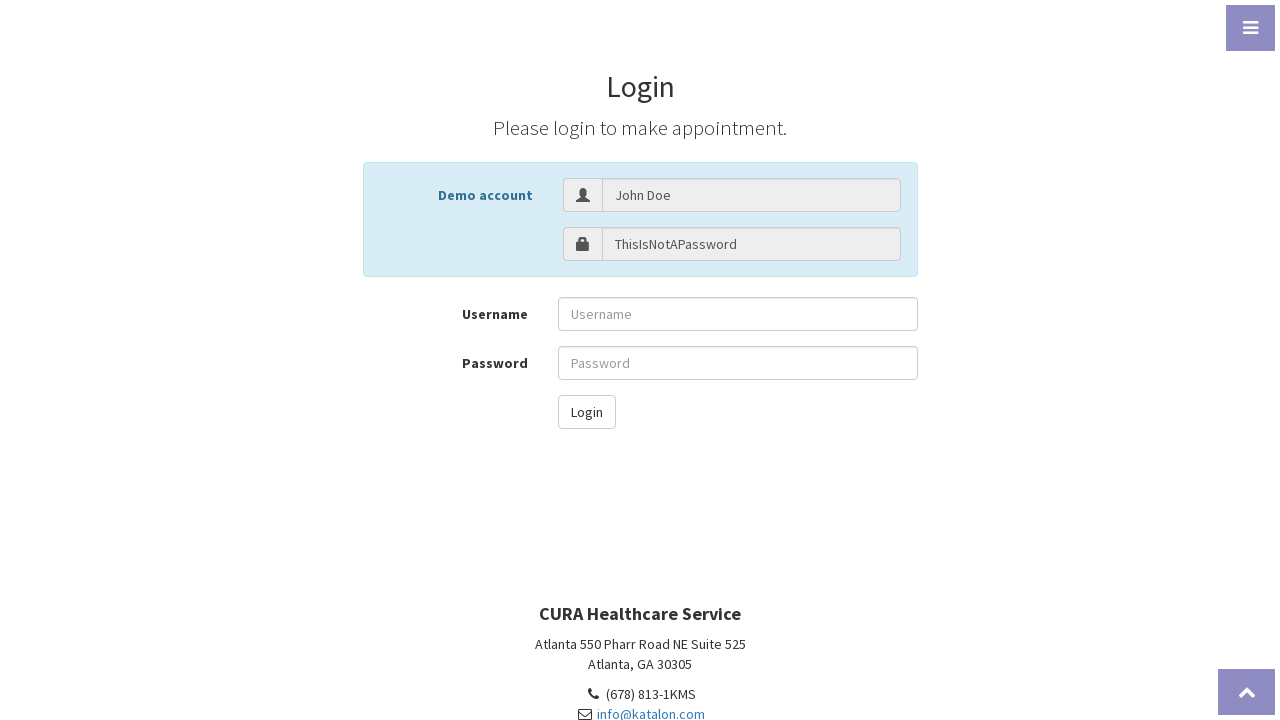

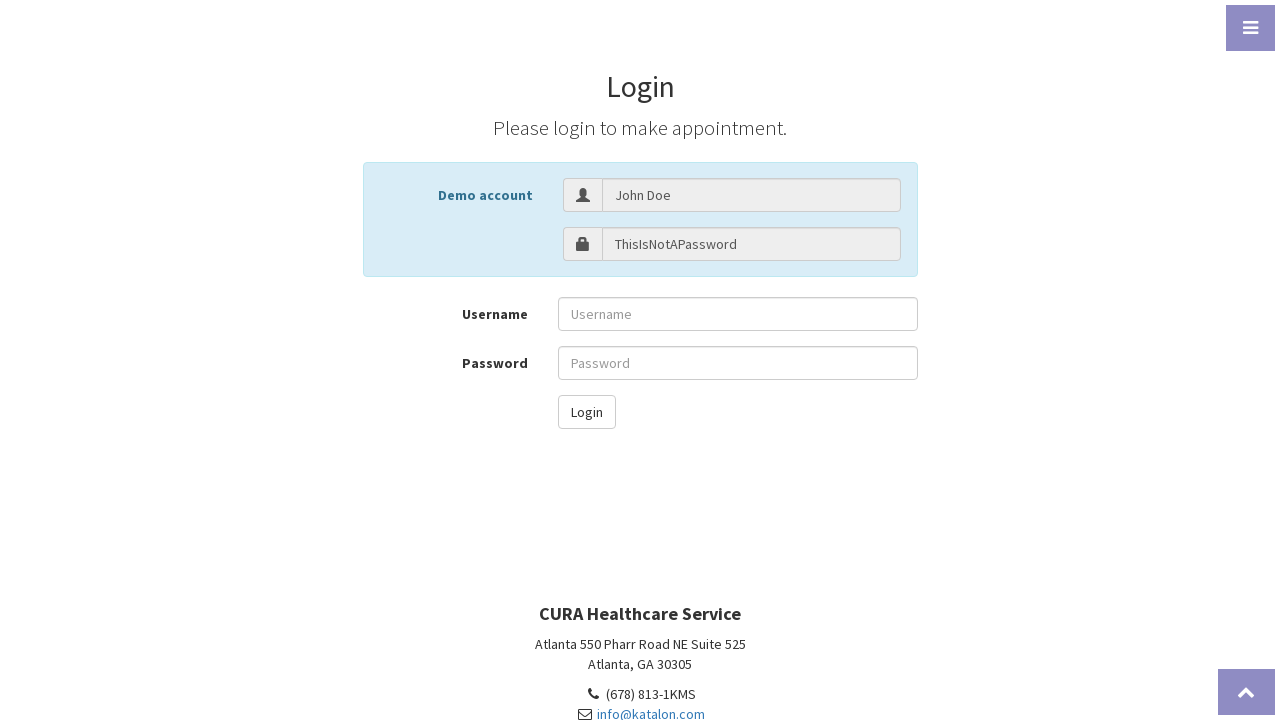